Tests console logging functionality by clicking a button that triggers a console.log message

Starting URL: https://www.selenium.dev/selenium/web/bidi/logEntryAdded.html

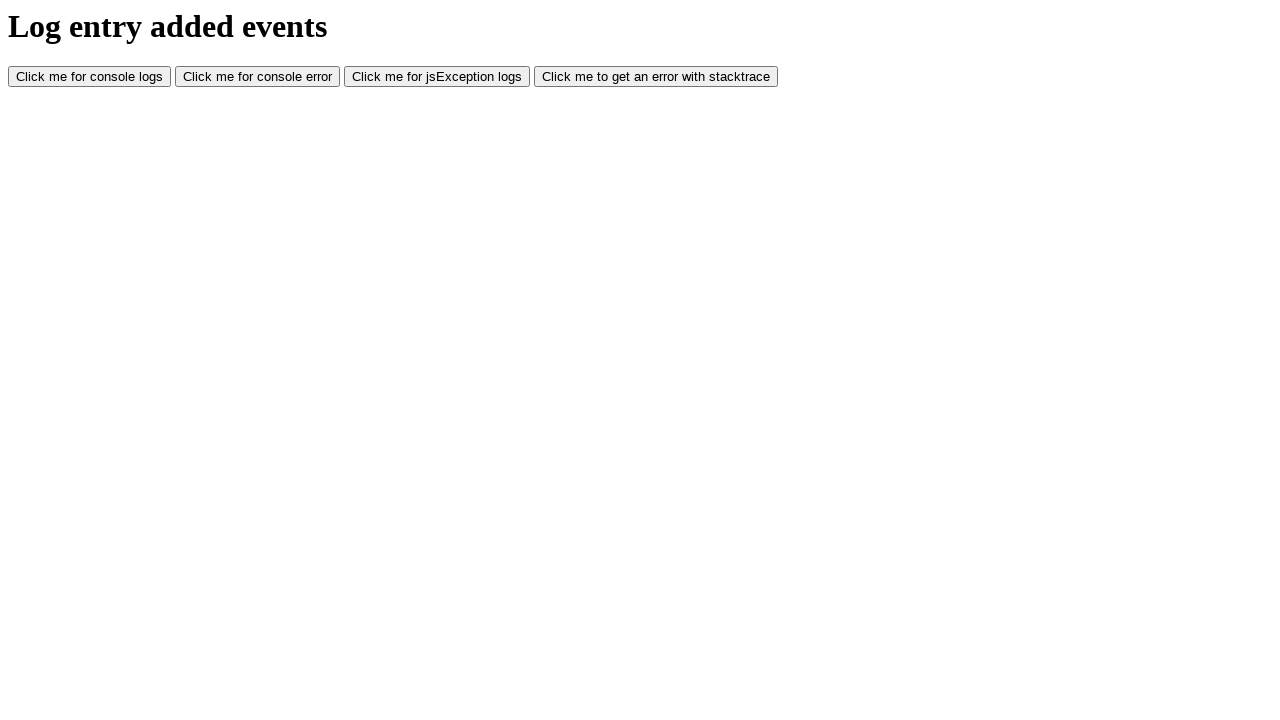

Clicked button that triggers console.log message at (90, 77) on #consoleLog
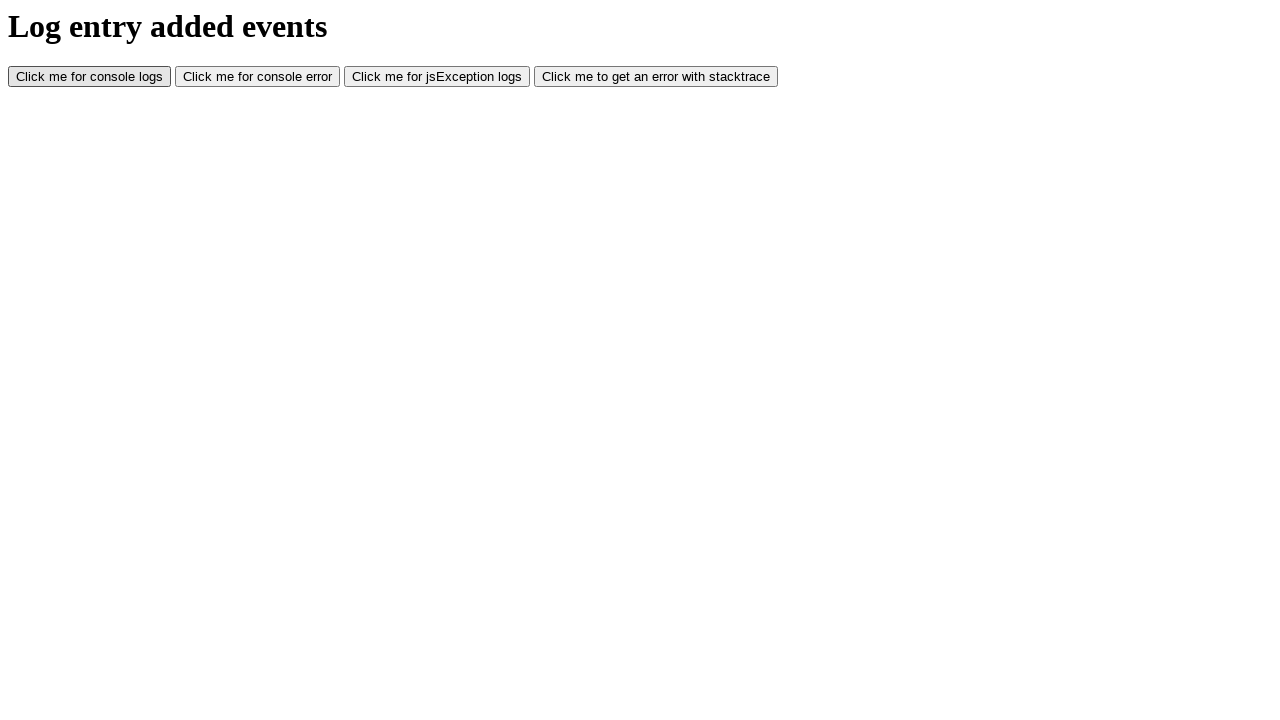

Waited 500ms for console.log action to complete
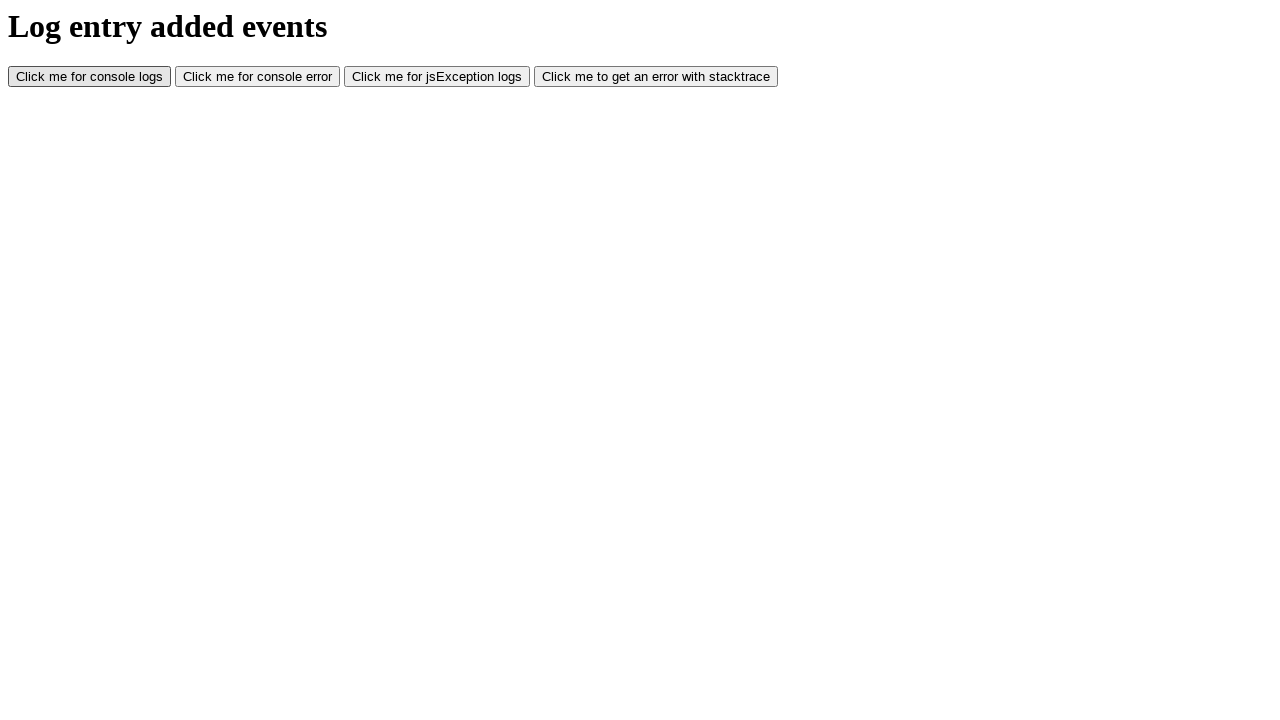

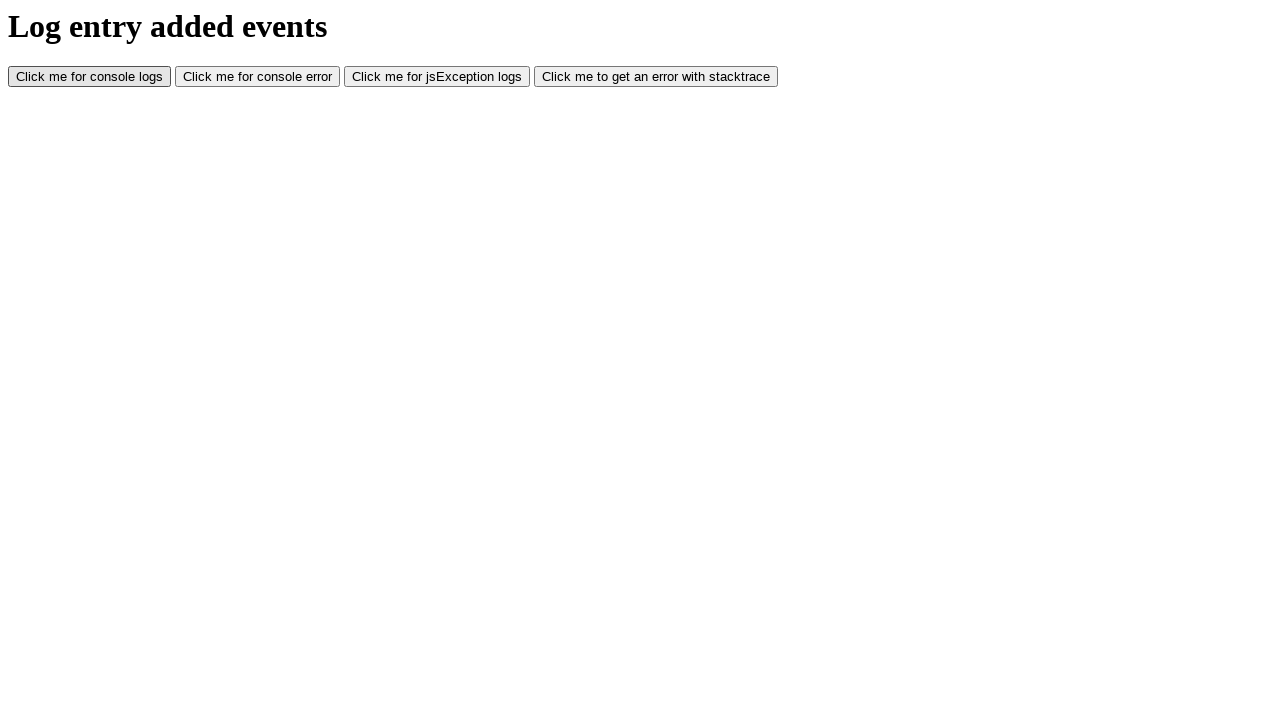